Tests drag and drop functionality by dragging an element from source to destination within an iframe

Starting URL: https://jqueryui.com/droppable/

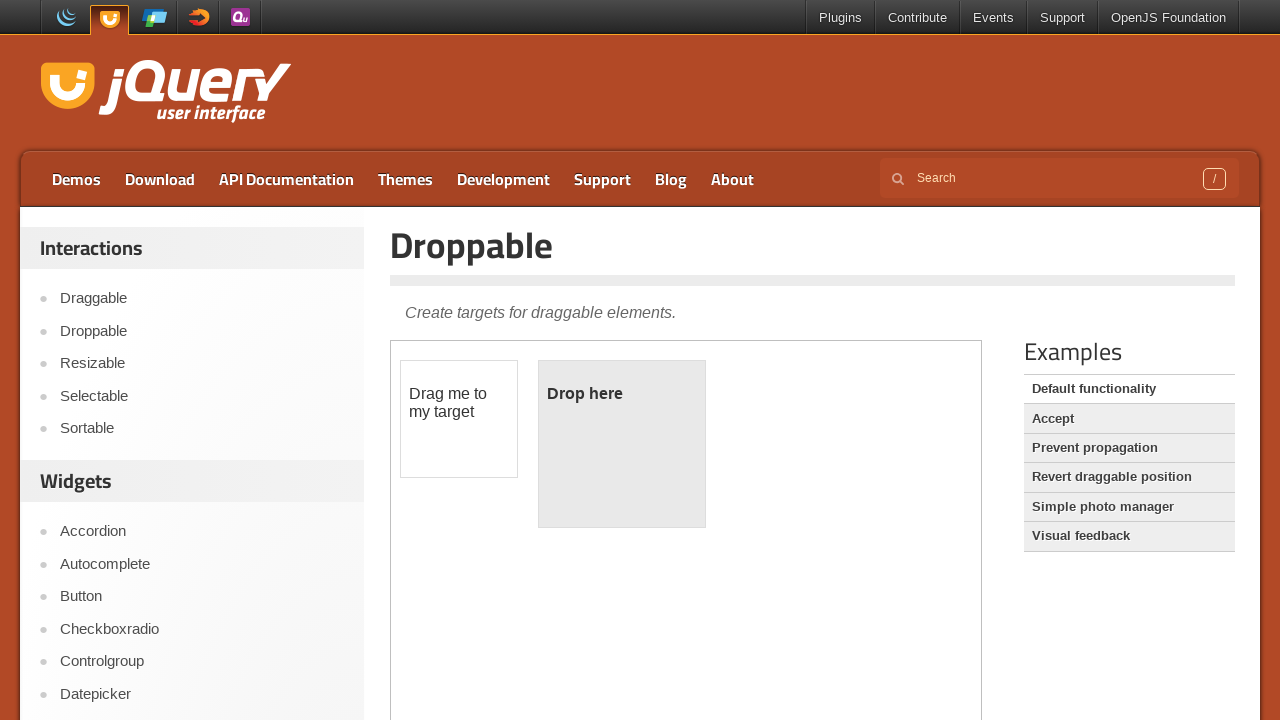

Located the iframe containing the drag and drop demo
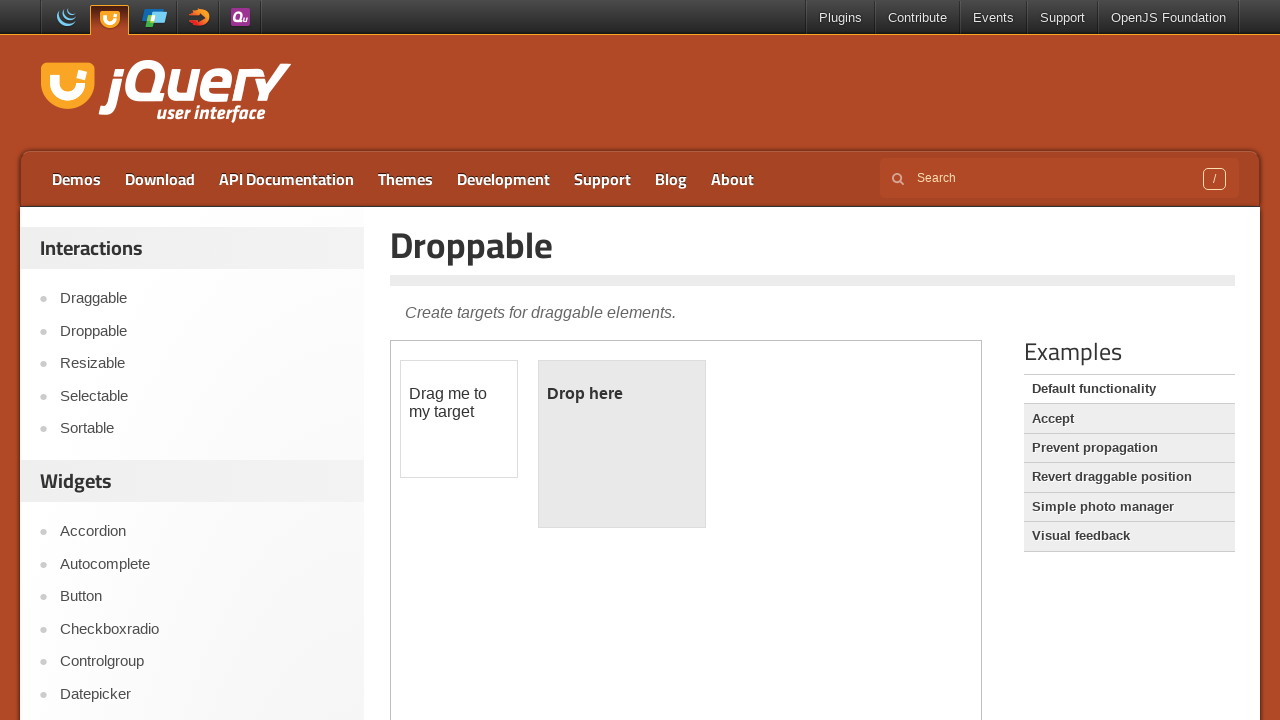

Located the draggable element with id 'draggable'
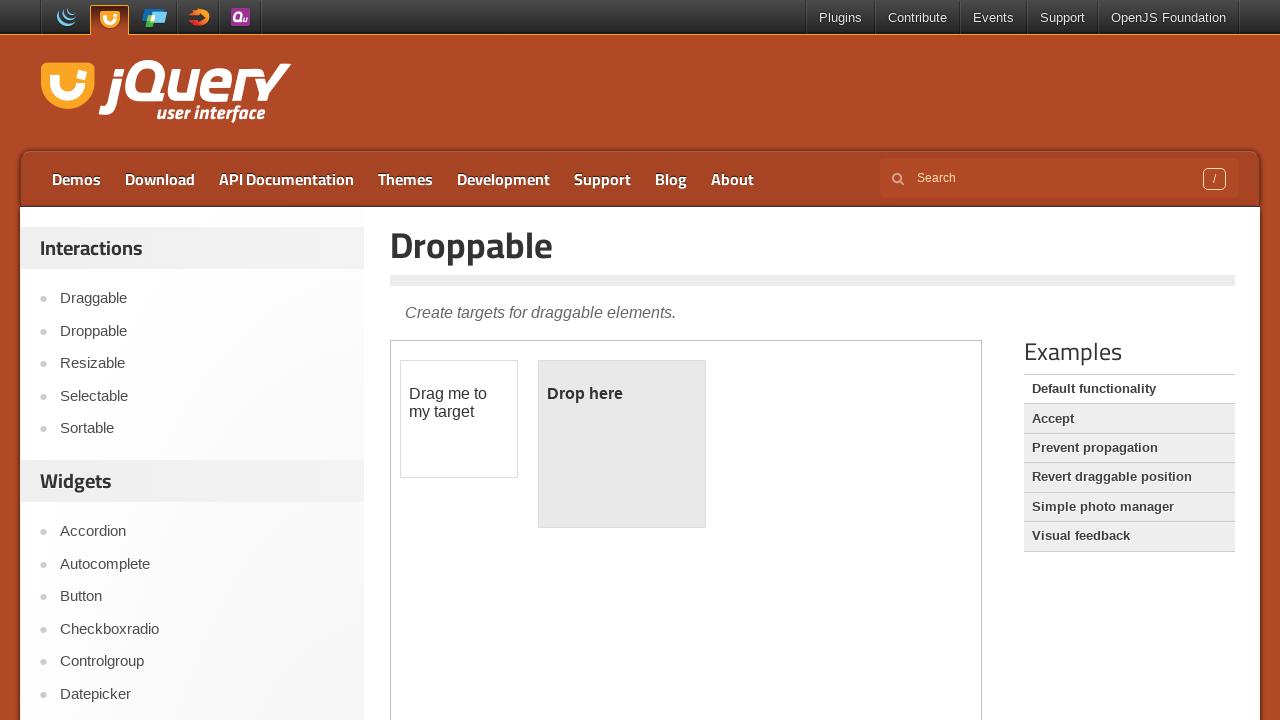

Located the droppable target element with id 'droppable'
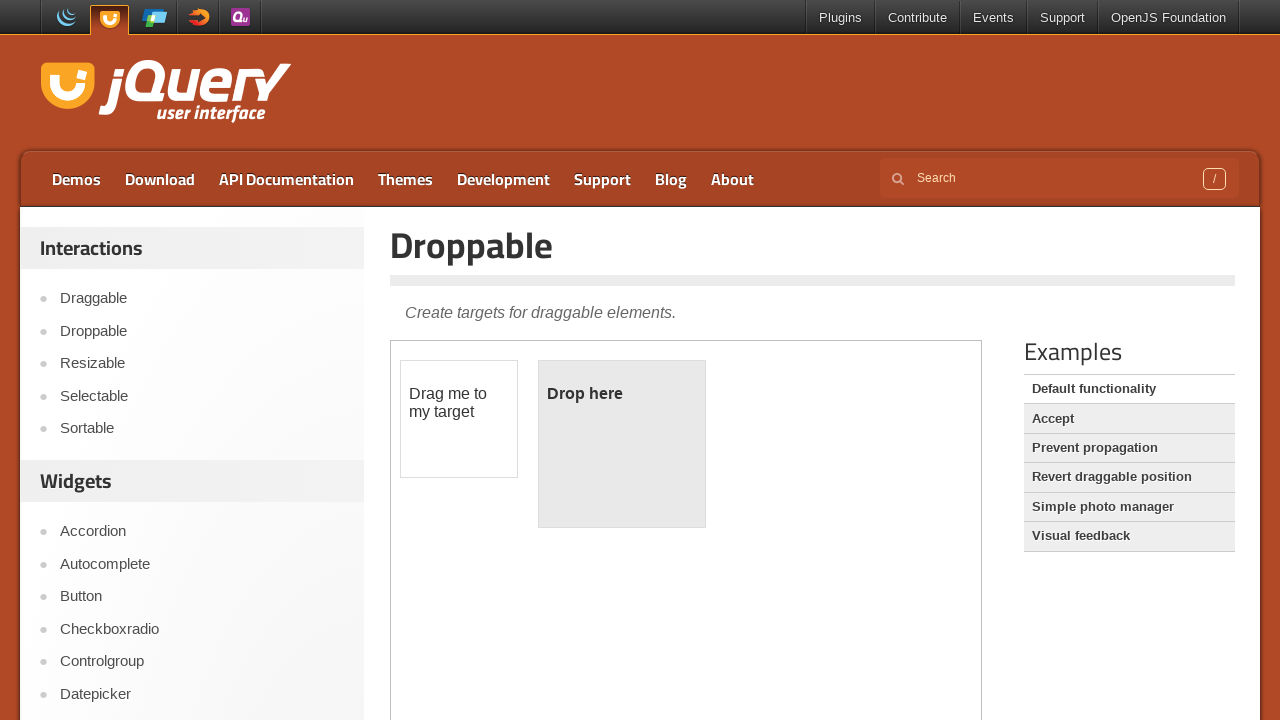

Dragged the element from source to the droppable destination at (622, 444)
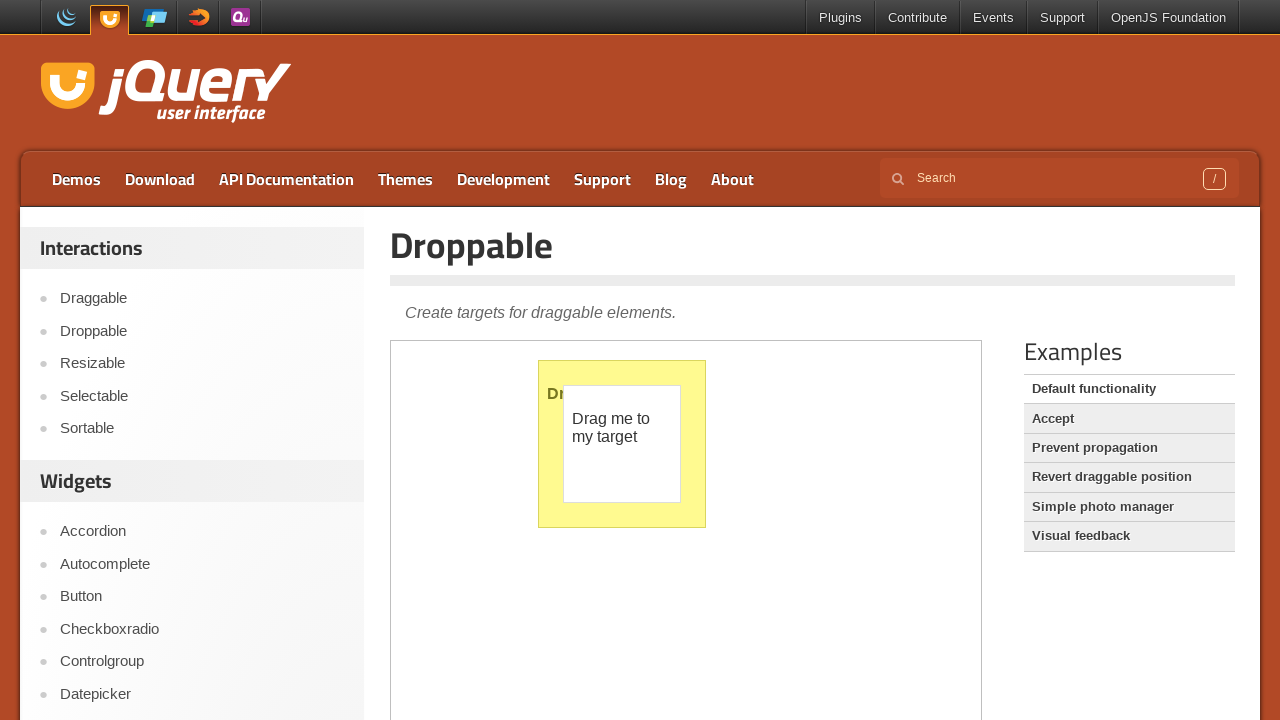

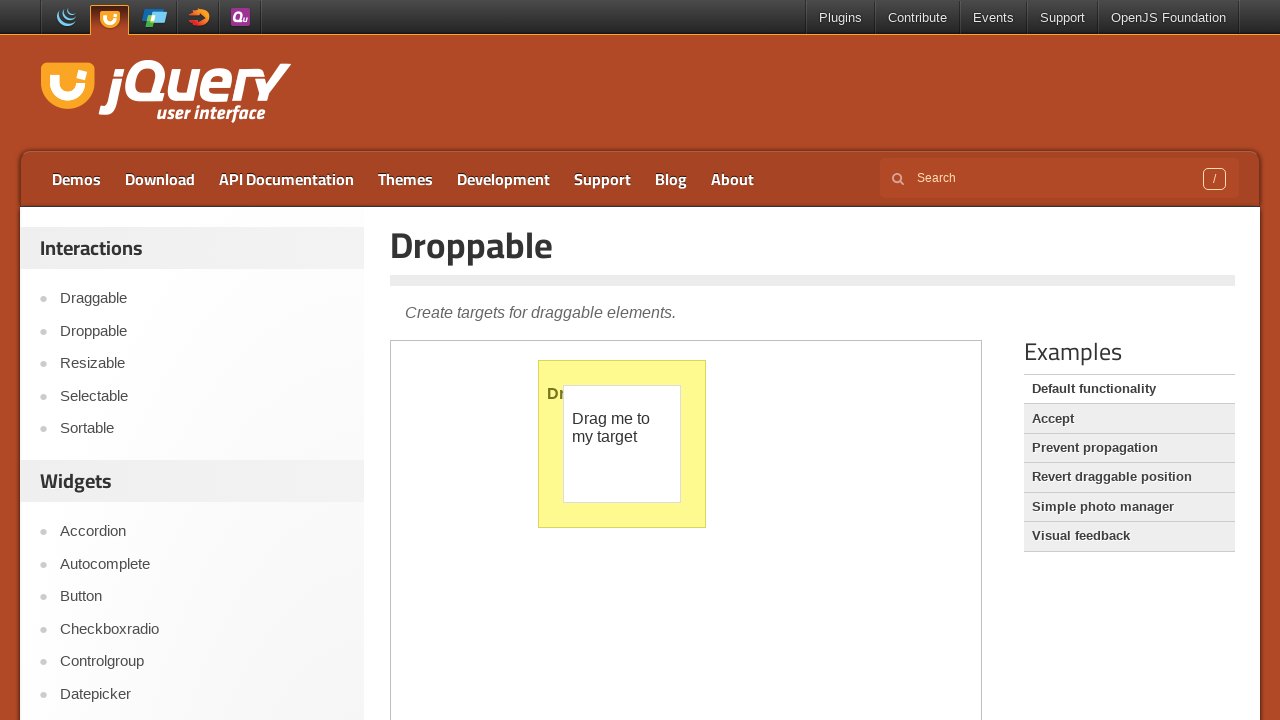